Tests that entering an empty string removes the todo item

Starting URL: https://demo.playwright.dev/todomvc

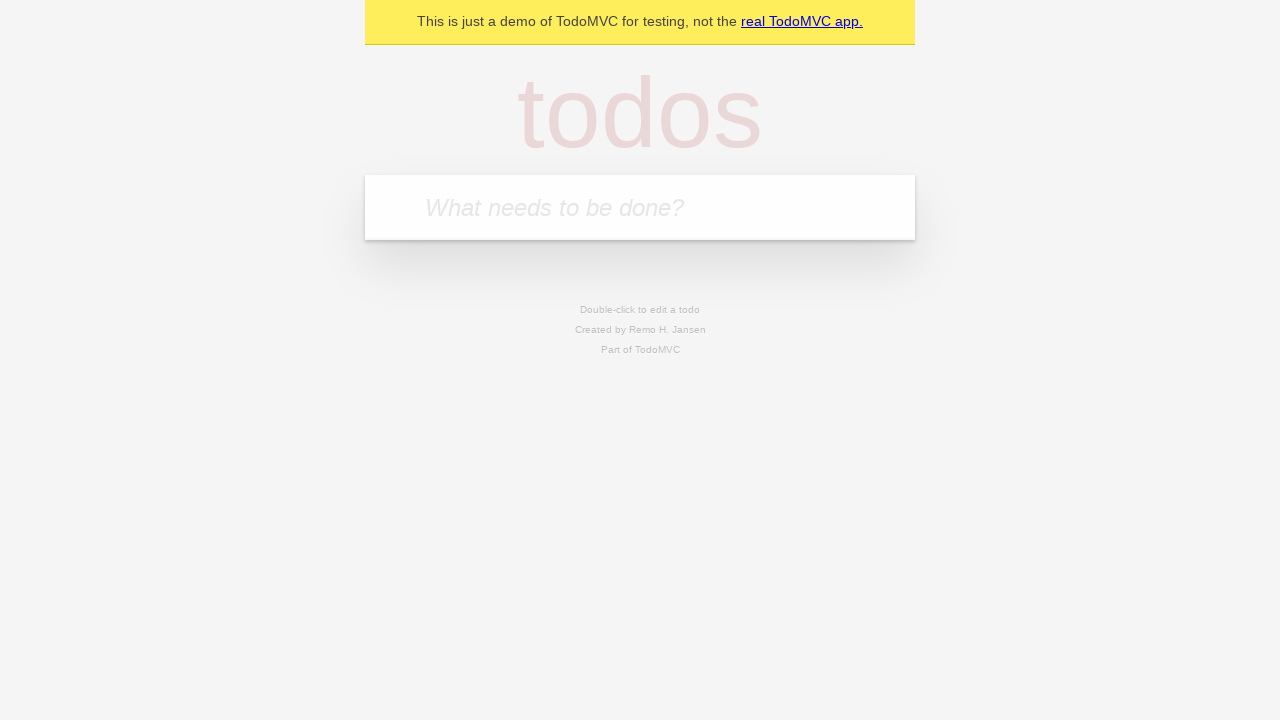

Filled input with first todo: 'buy some cheese' on internal:attr=[placeholder="What needs to be done?"i]
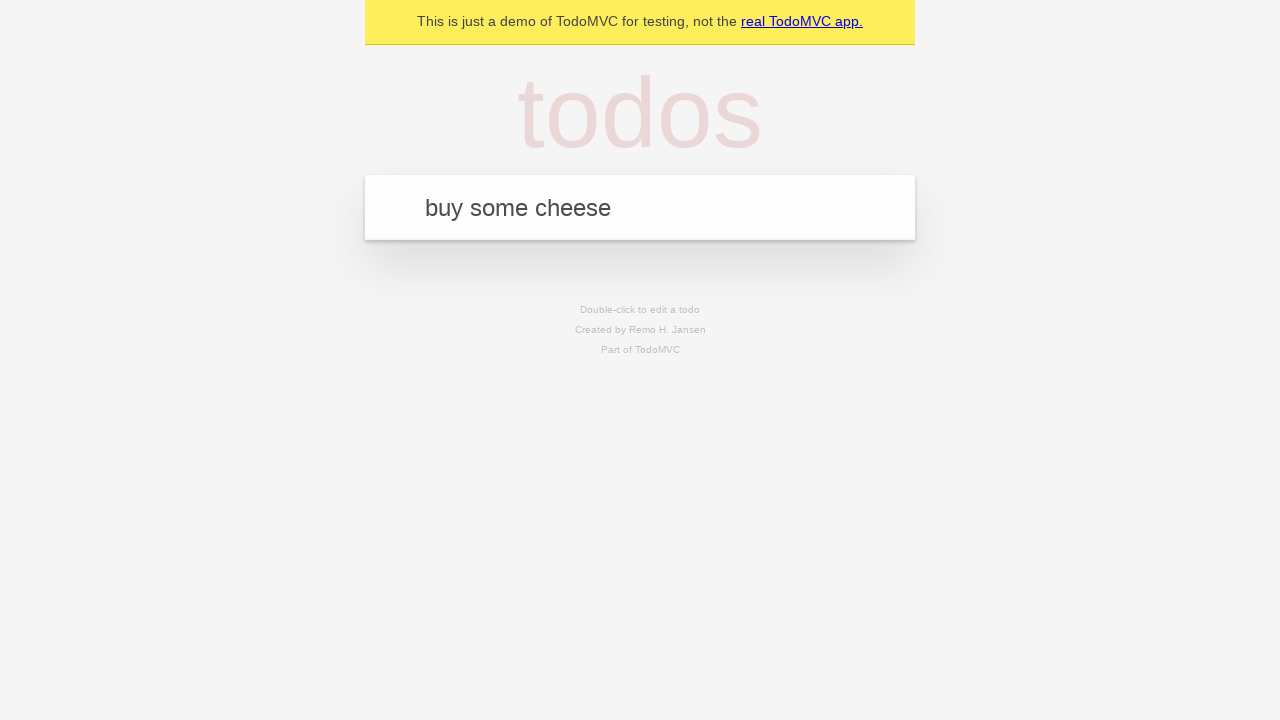

Pressed Enter to add first todo on internal:attr=[placeholder="What needs to be done?"i]
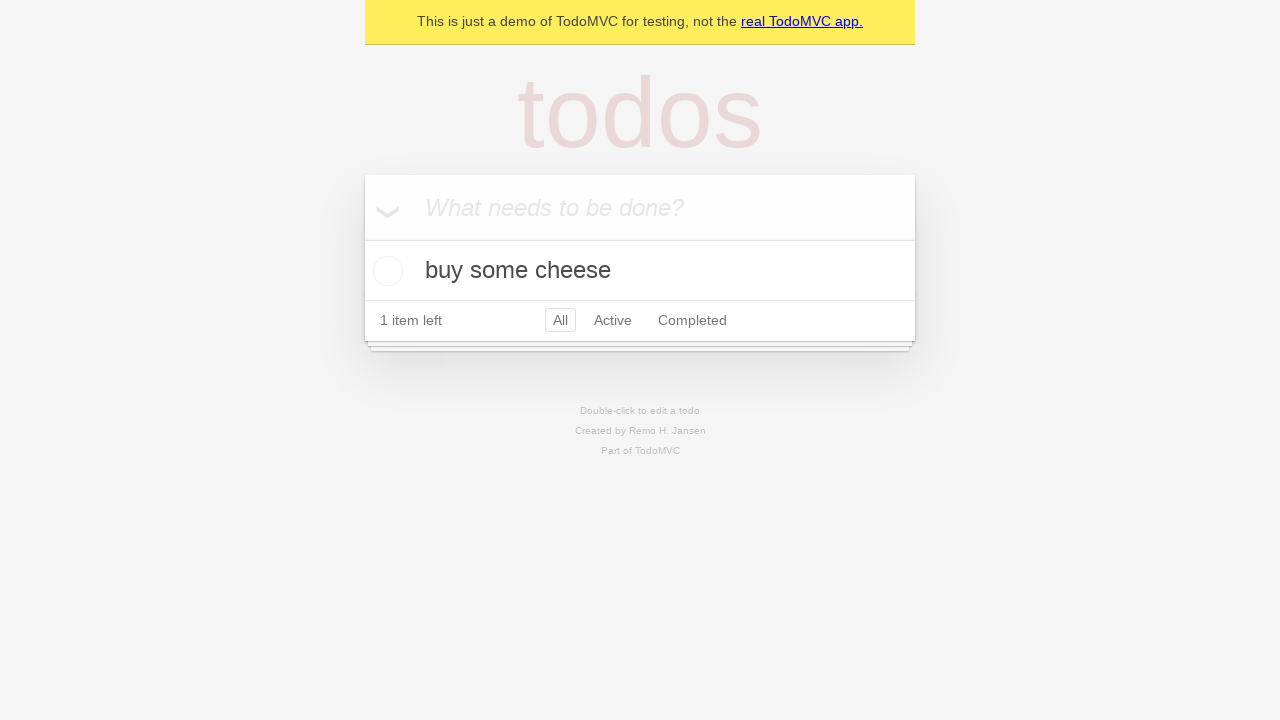

Filled input with second todo: 'feed the cat' on internal:attr=[placeholder="What needs to be done?"i]
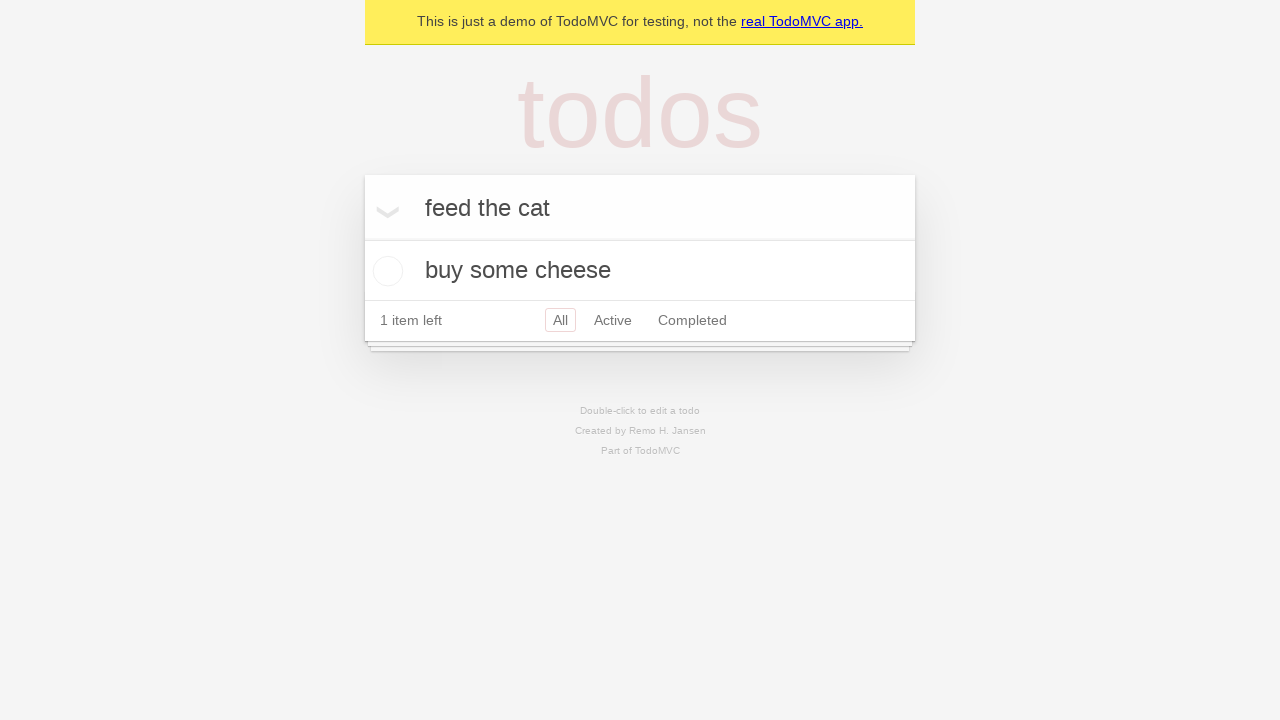

Pressed Enter to add second todo on internal:attr=[placeholder="What needs to be done?"i]
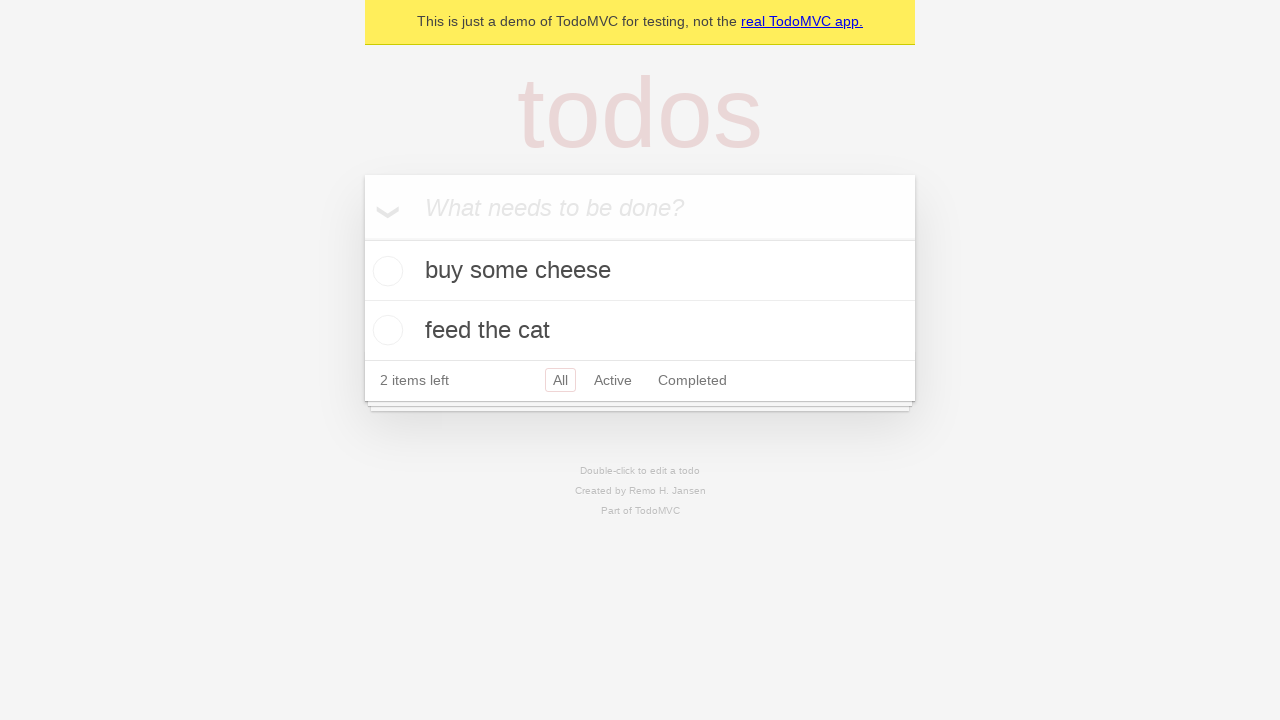

Filled input with third todo: 'book a doctors appointment' on internal:attr=[placeholder="What needs to be done?"i]
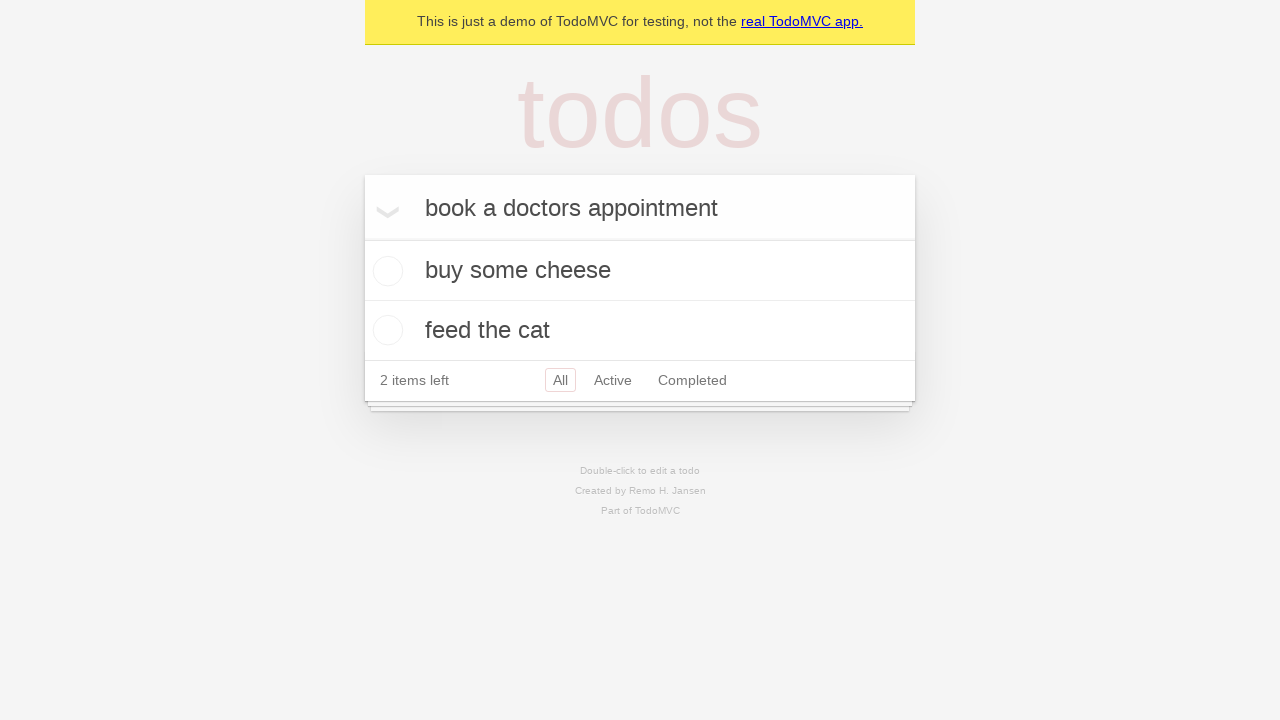

Pressed Enter to add third todo on internal:attr=[placeholder="What needs to be done?"i]
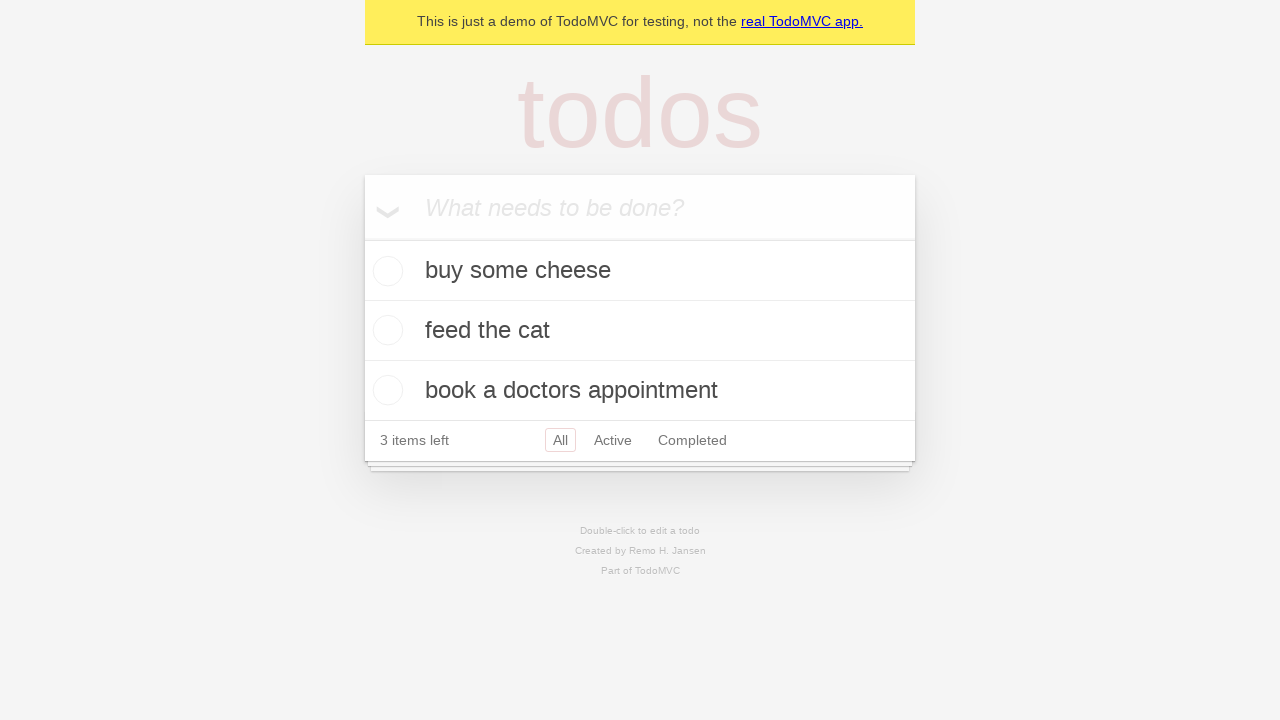

Double-clicked second todo item to enter edit mode at (640, 331) on internal:testid=[data-testid="todo-item"s] >> nth=1
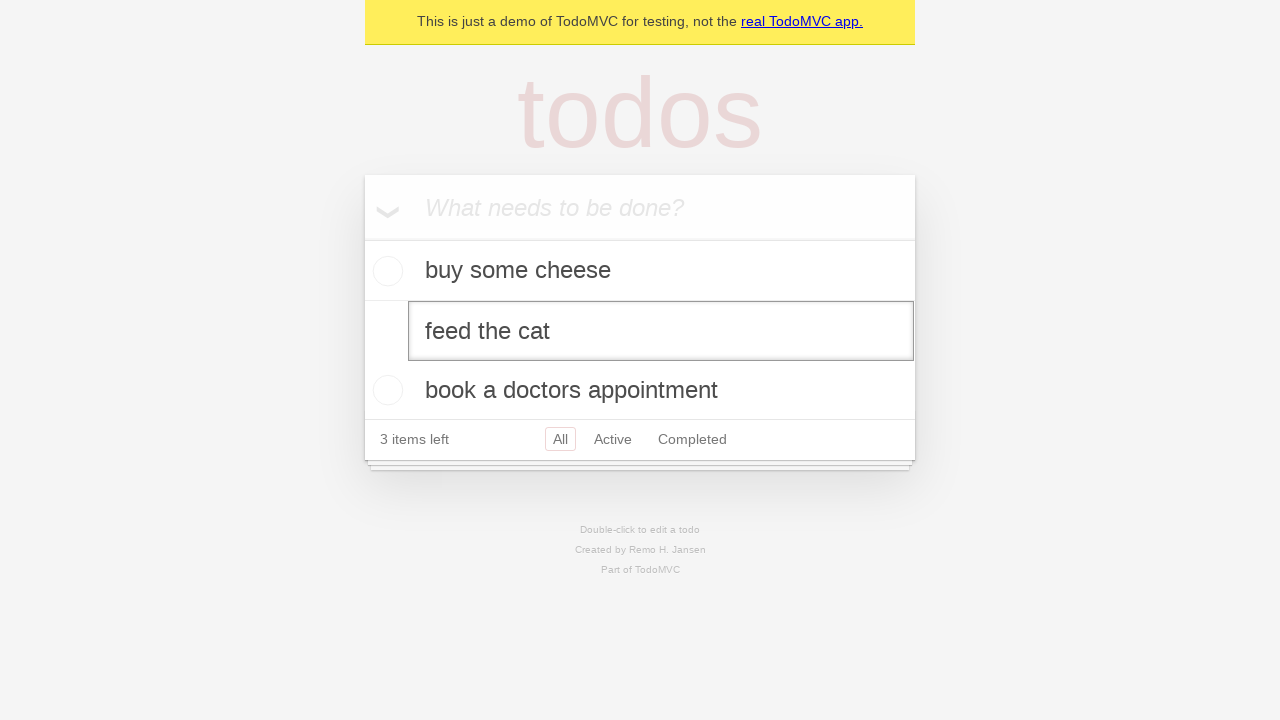

Cleared the text field to empty string on internal:testid=[data-testid="todo-item"s] >> nth=1 >> internal:role=textbox[nam
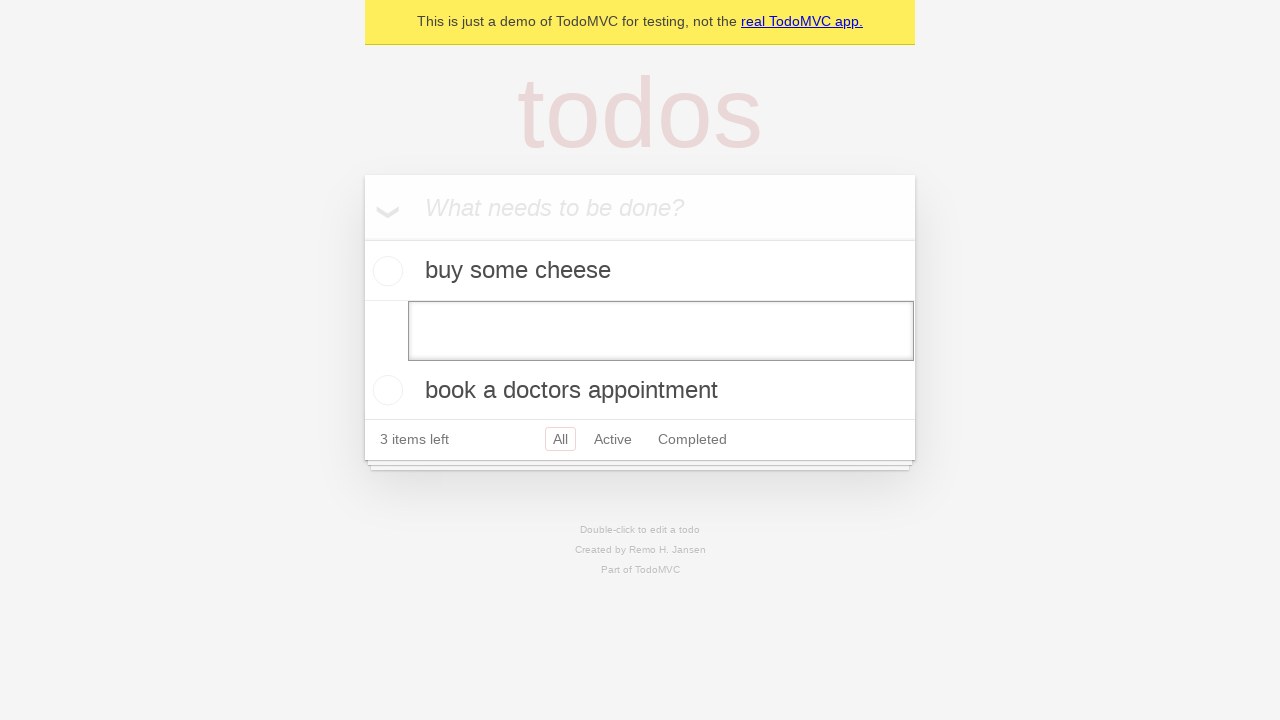

Pressed Enter to submit empty text, removing the todo item on internal:testid=[data-testid="todo-item"s] >> nth=1 >> internal:role=textbox[nam
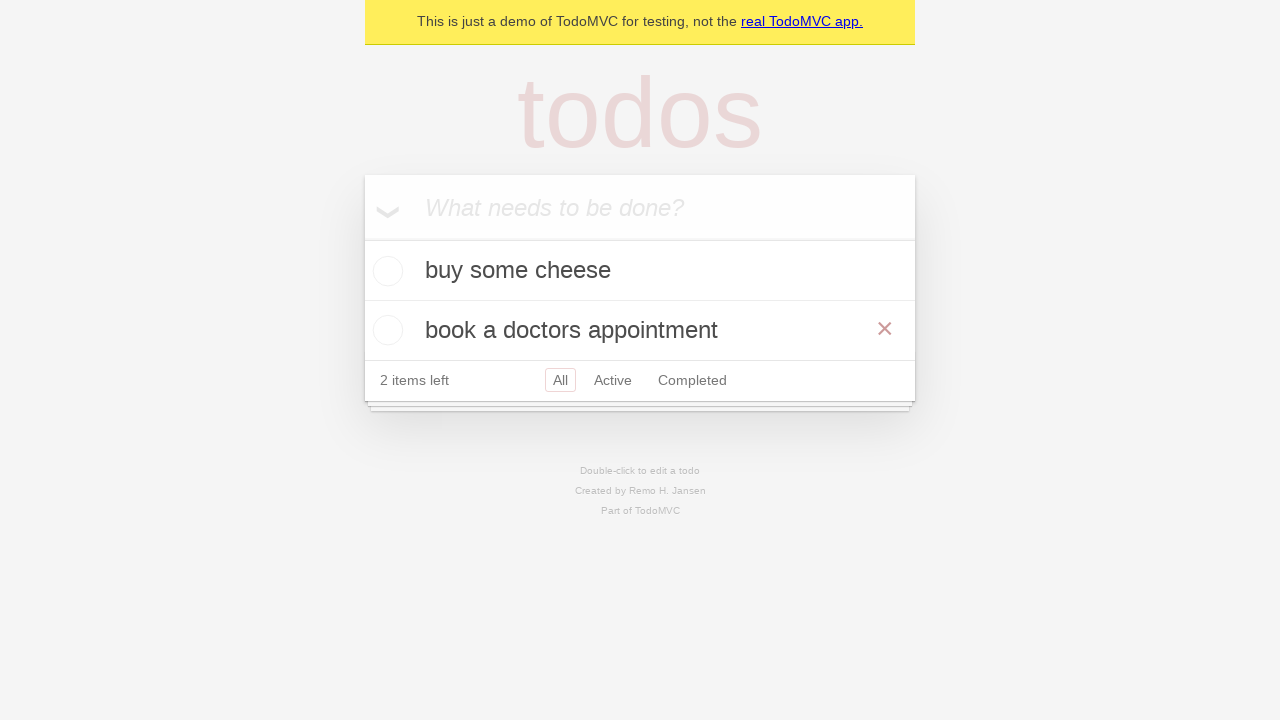

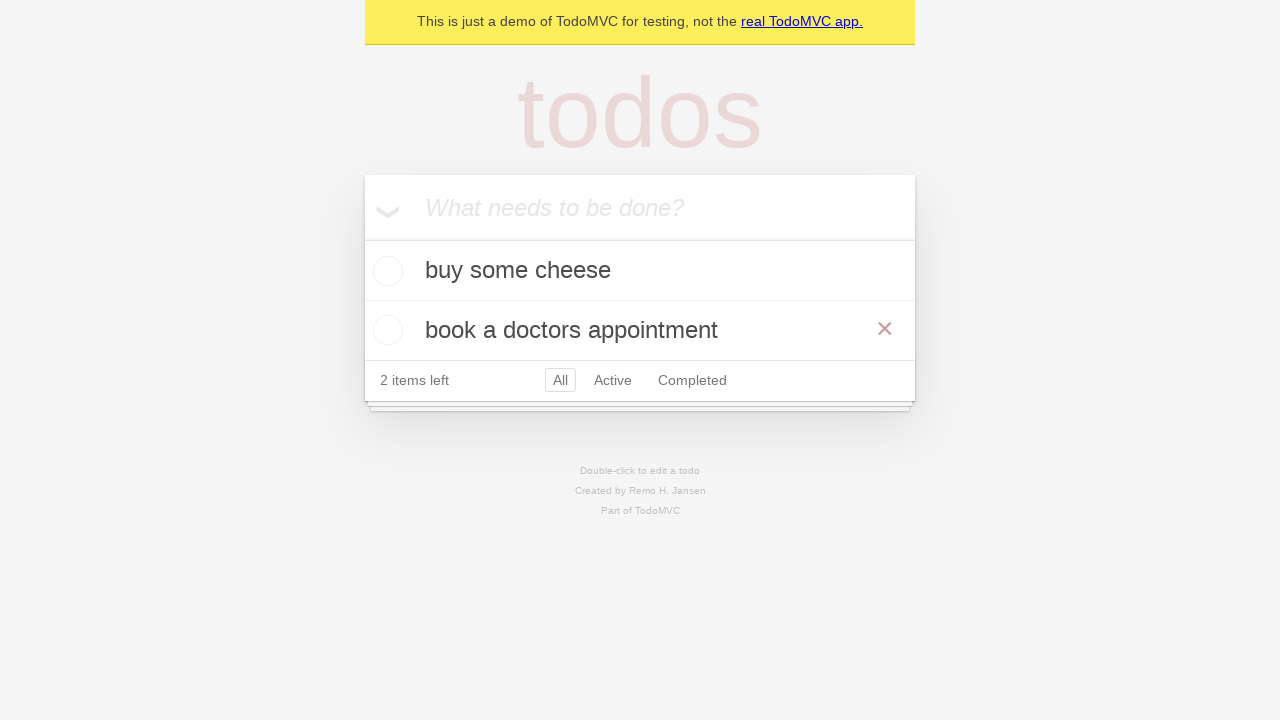